Tests different types of mouse click interactions including single click, right-click (context click), and double-click on dedicated test buttons on a demo page.

Starting URL: http://sahitest.com/demo/clicks.htm

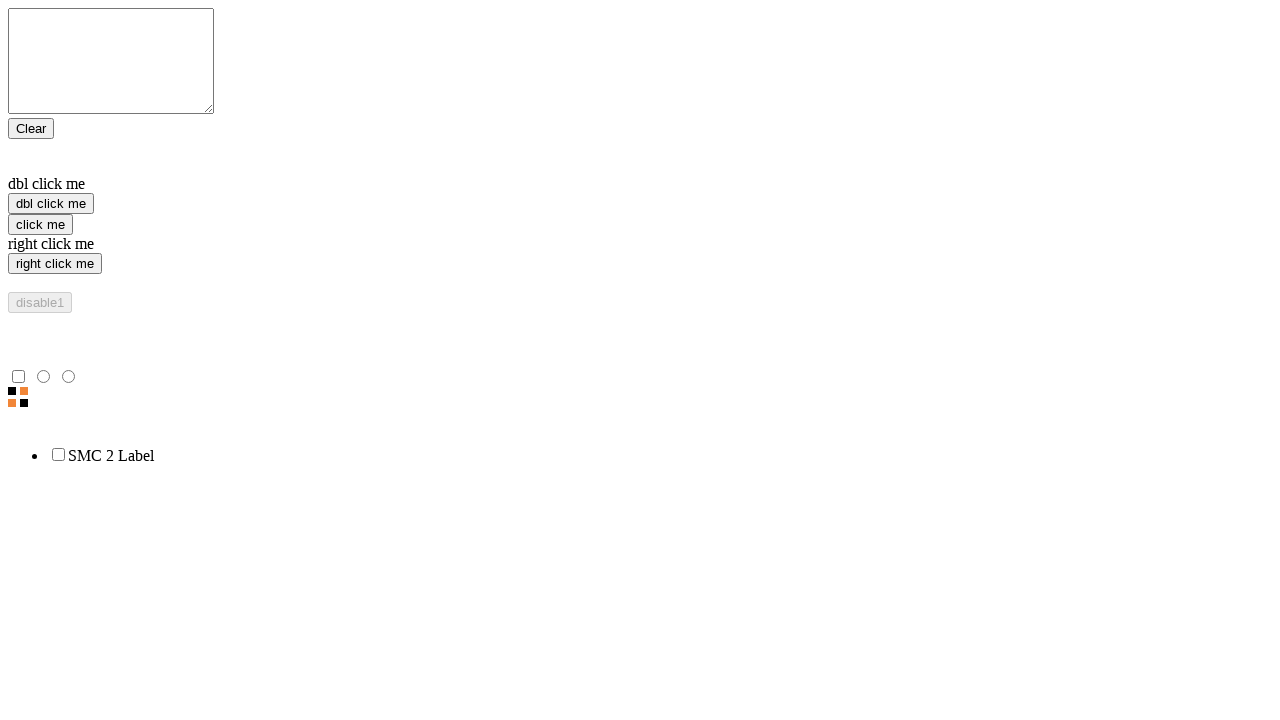

Located single click button element
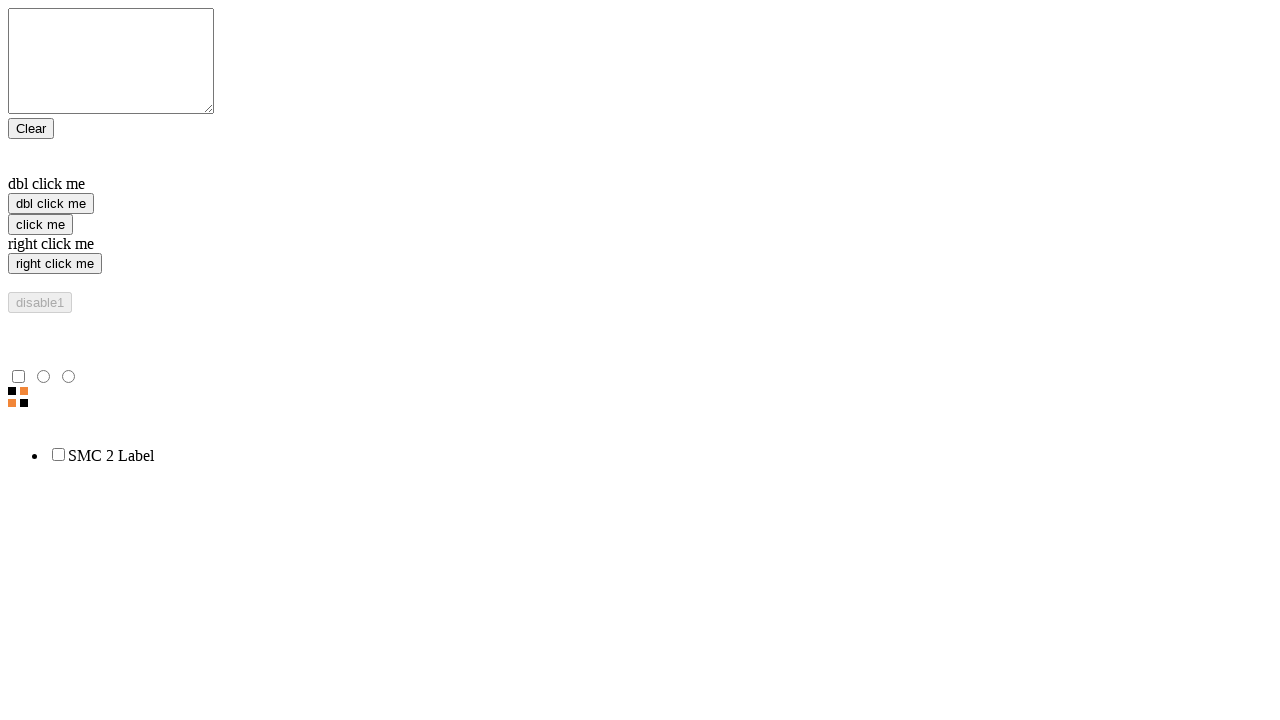

Located double-click button element
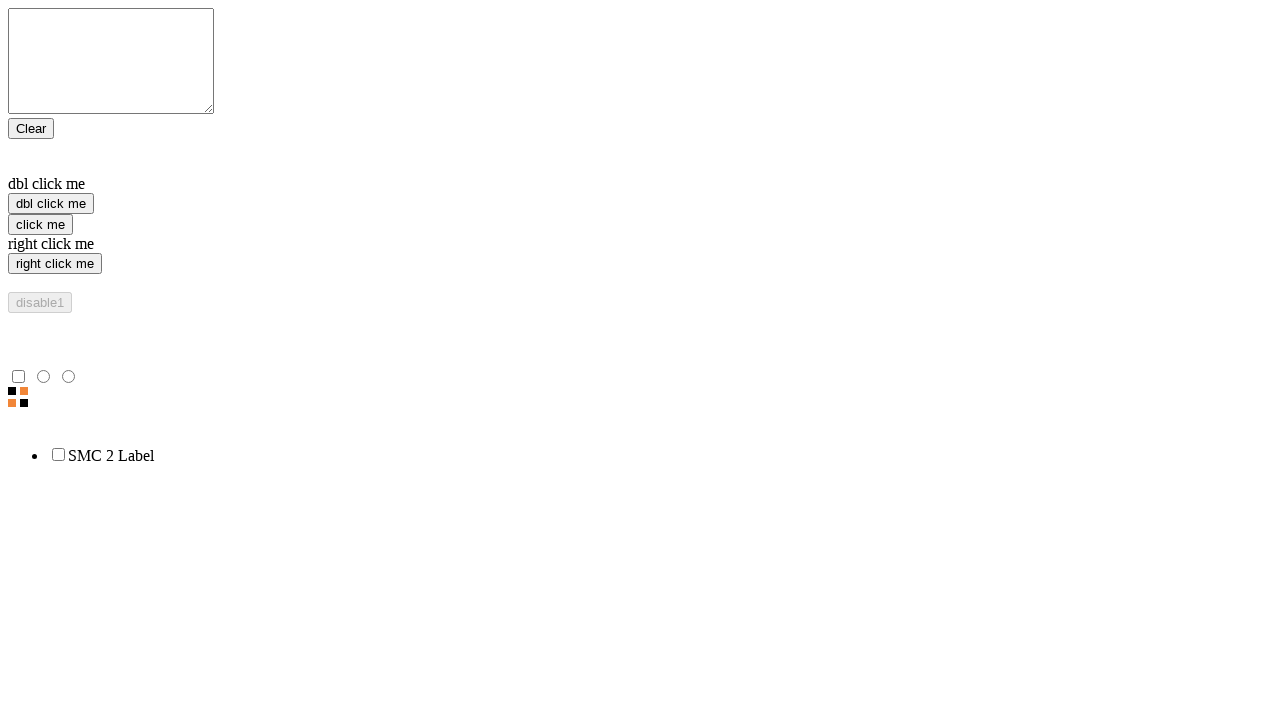

Located right-click button element
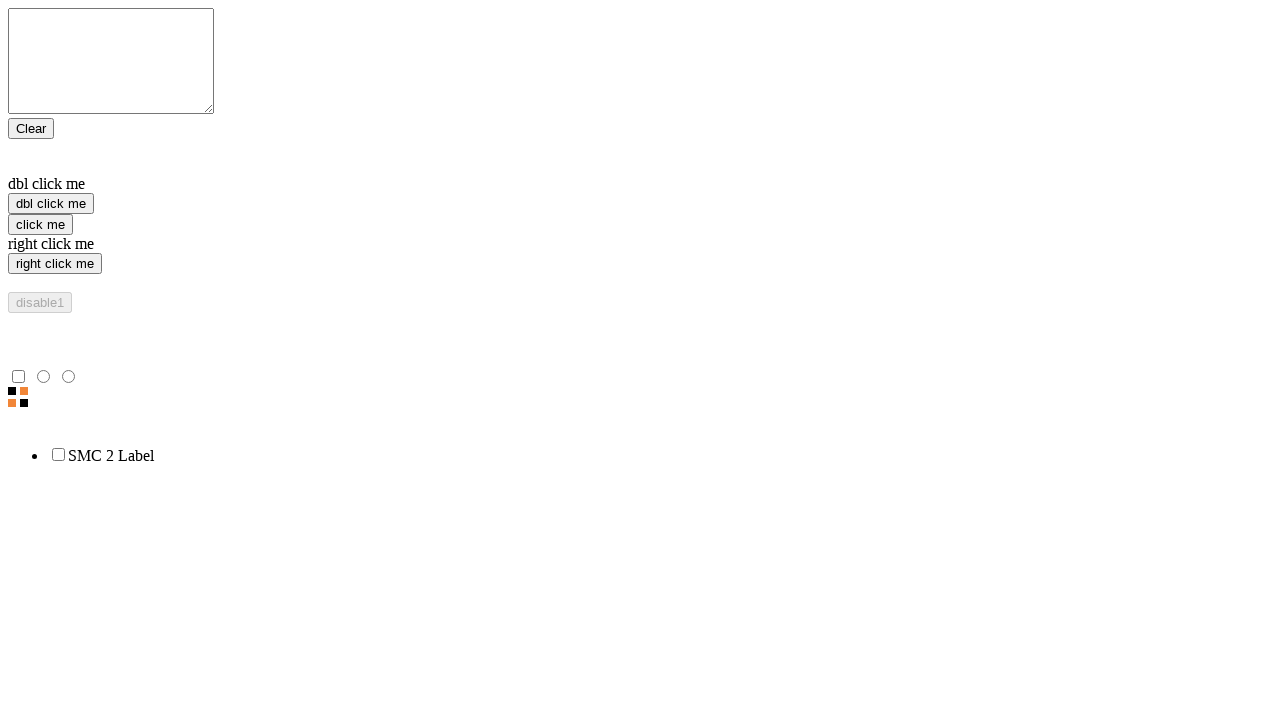

Performed single click on 'click me' button at (40, 224) on xpath=//input[@value="click me"]
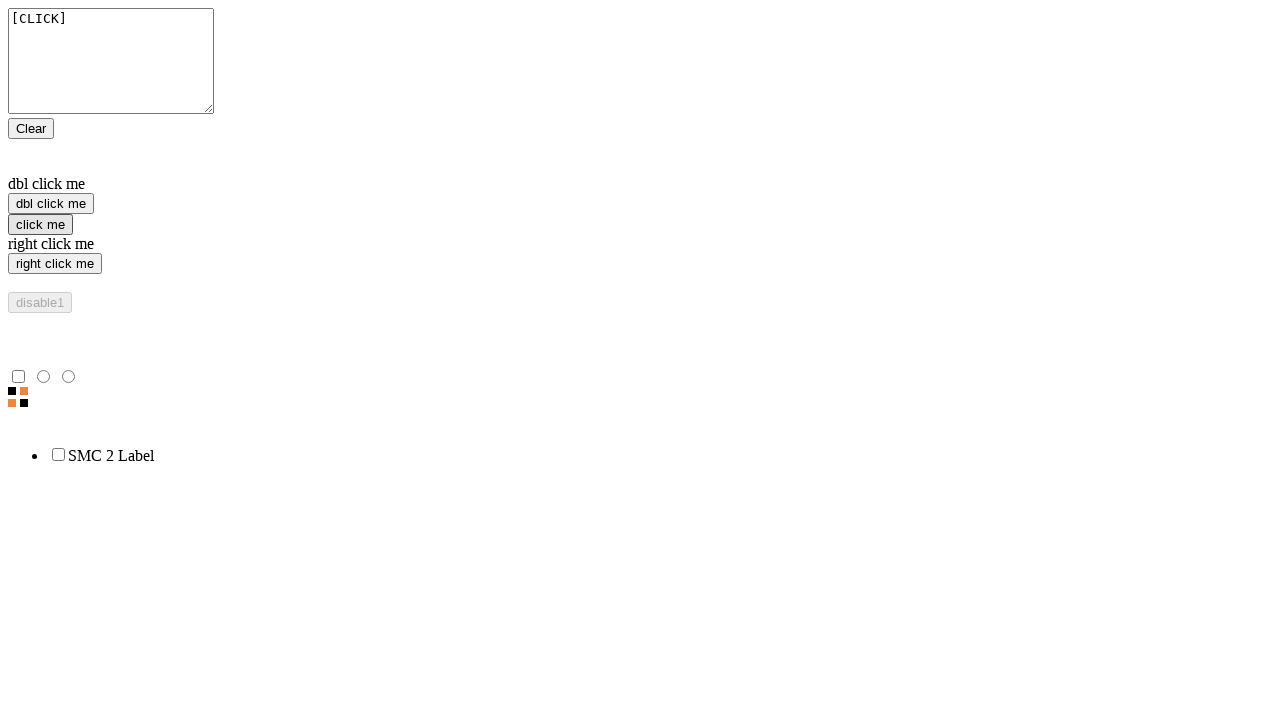

Performed right-click (context click) on 'right click me' button at (55, 264) on xpath=//input[@value="right click me"]
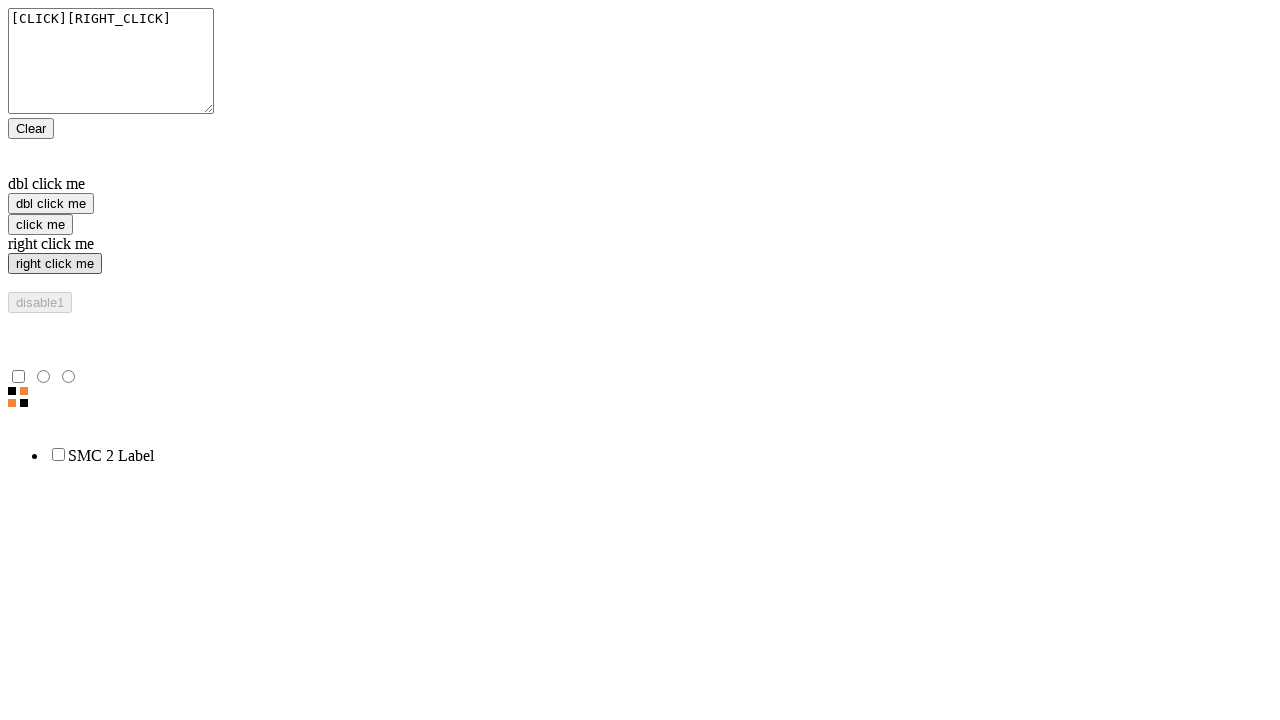

Performed double-click on 'dbl click me' button at (51, 204) on xpath=//input[@value="dbl click me"]
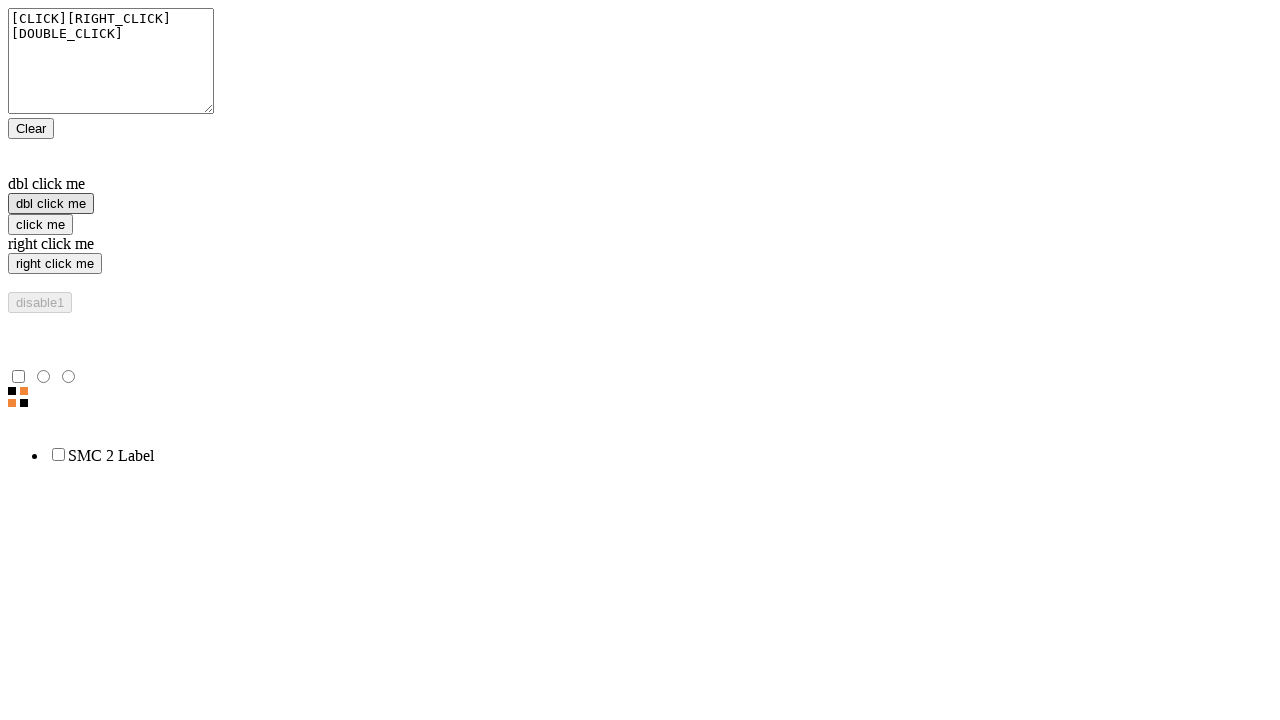

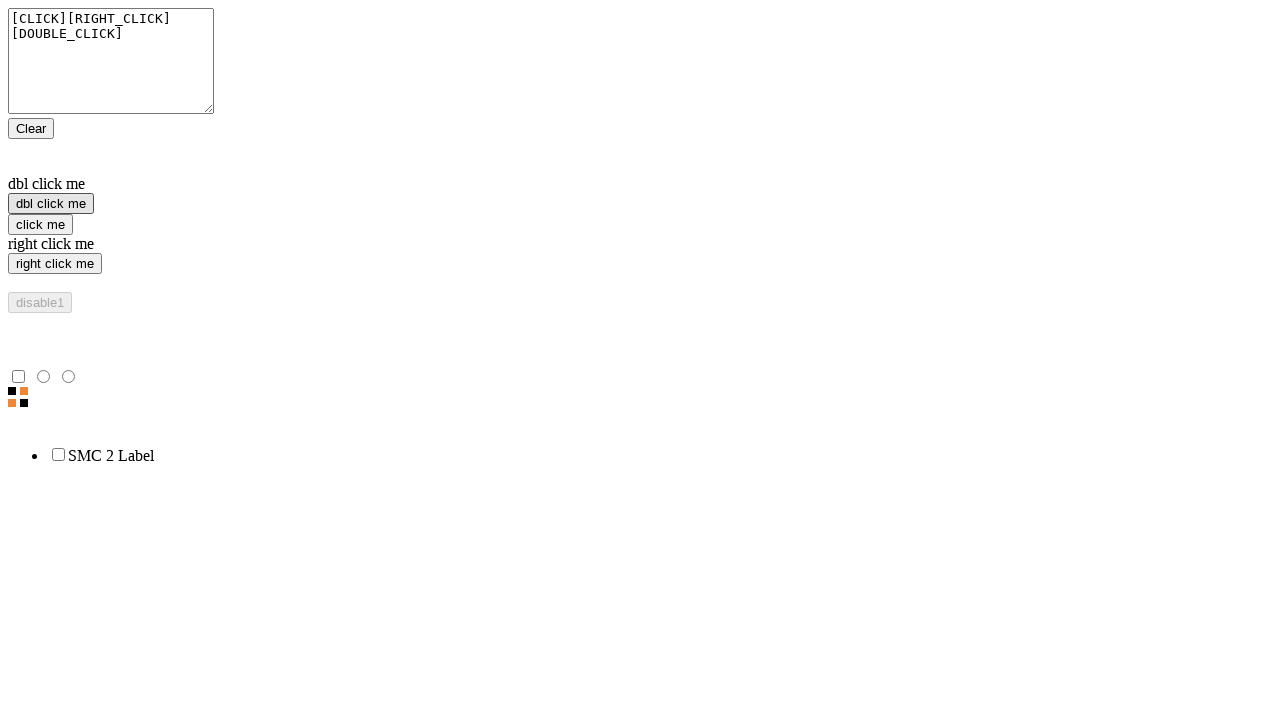